Tests that edits are cancelled when pressing Escape key

Starting URL: https://demo.playwright.dev/todomvc

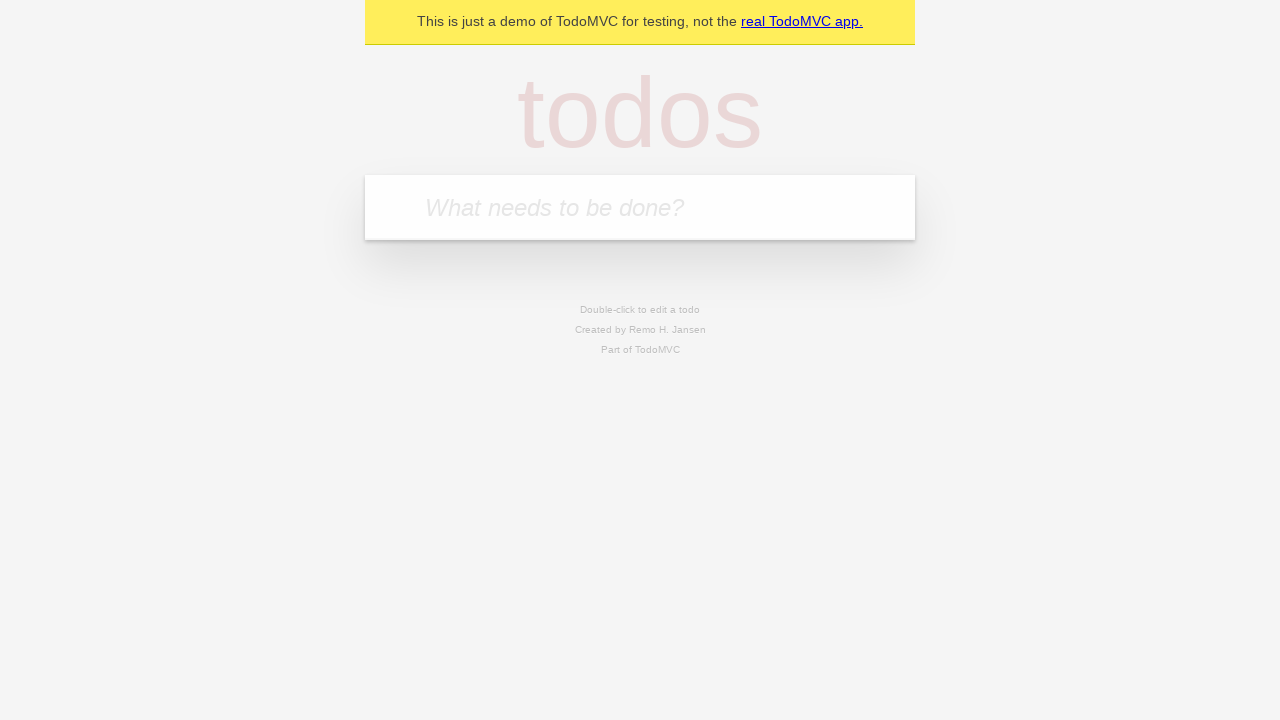

Filled todo input with 'buy some cheese' on internal:attr=[placeholder="What needs to be done?"i]
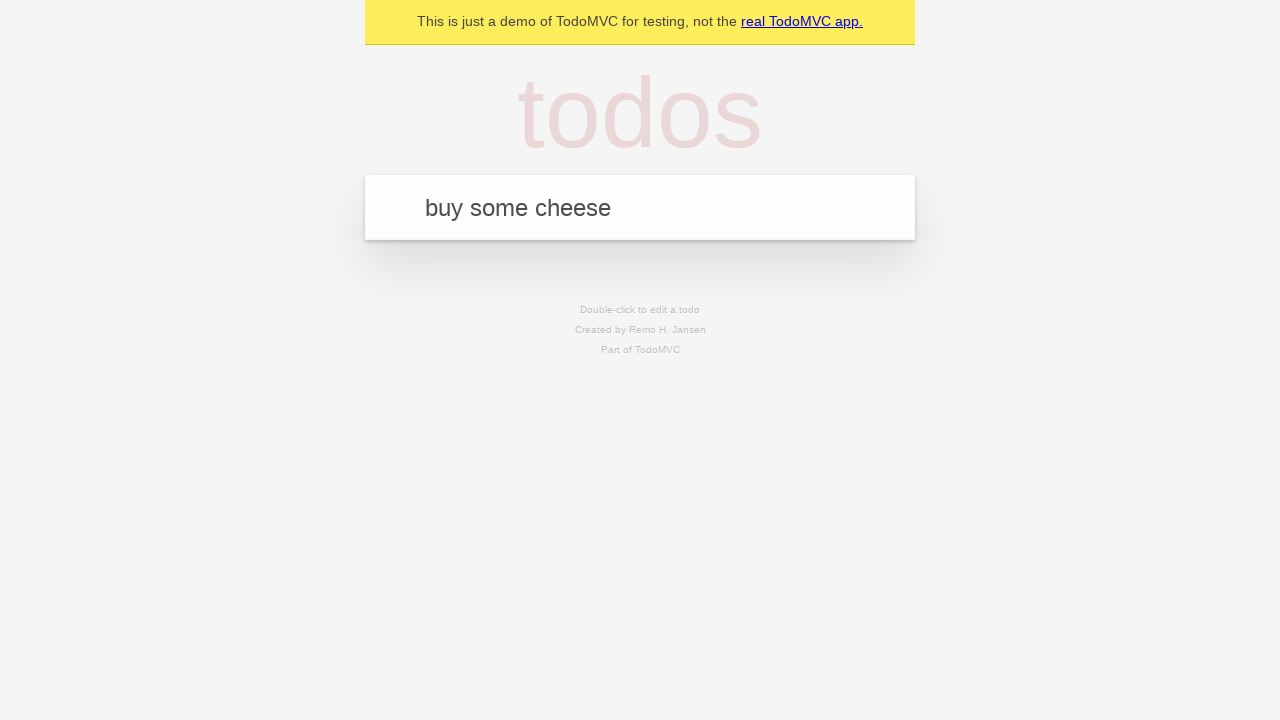

Pressed Enter to create first todo on internal:attr=[placeholder="What needs to be done?"i]
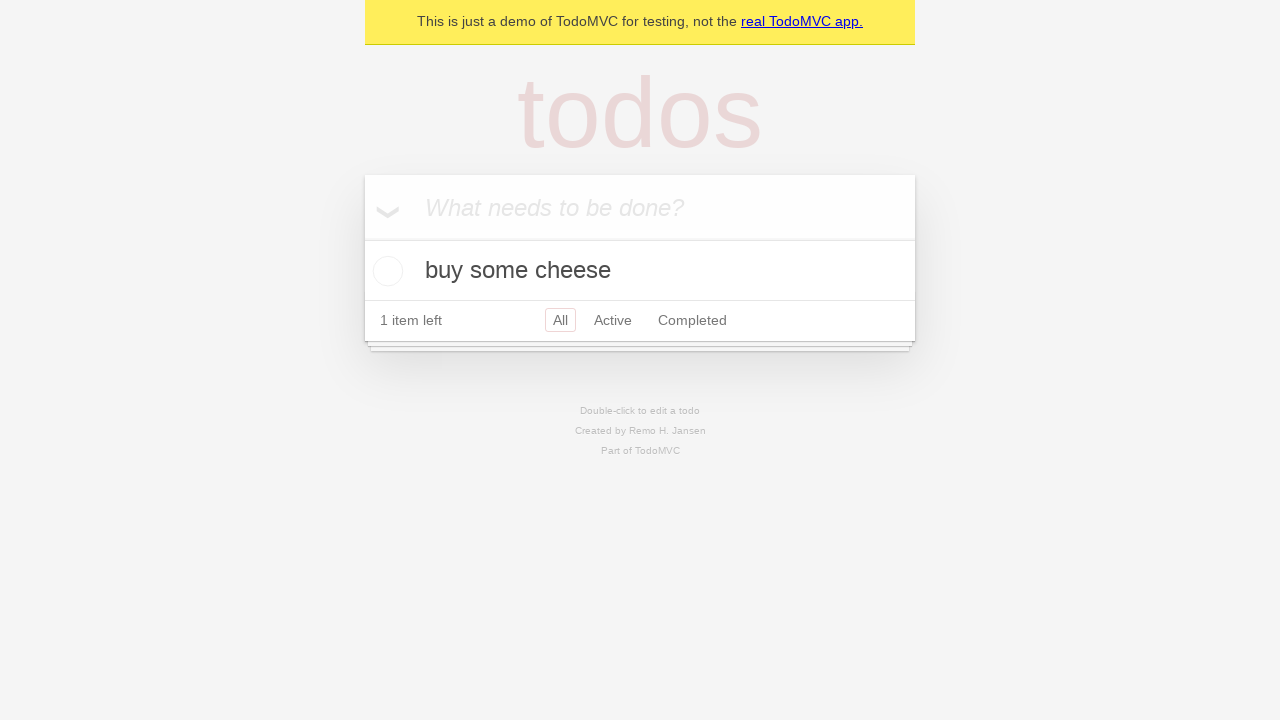

Filled todo input with 'feed the cat' on internal:attr=[placeholder="What needs to be done?"i]
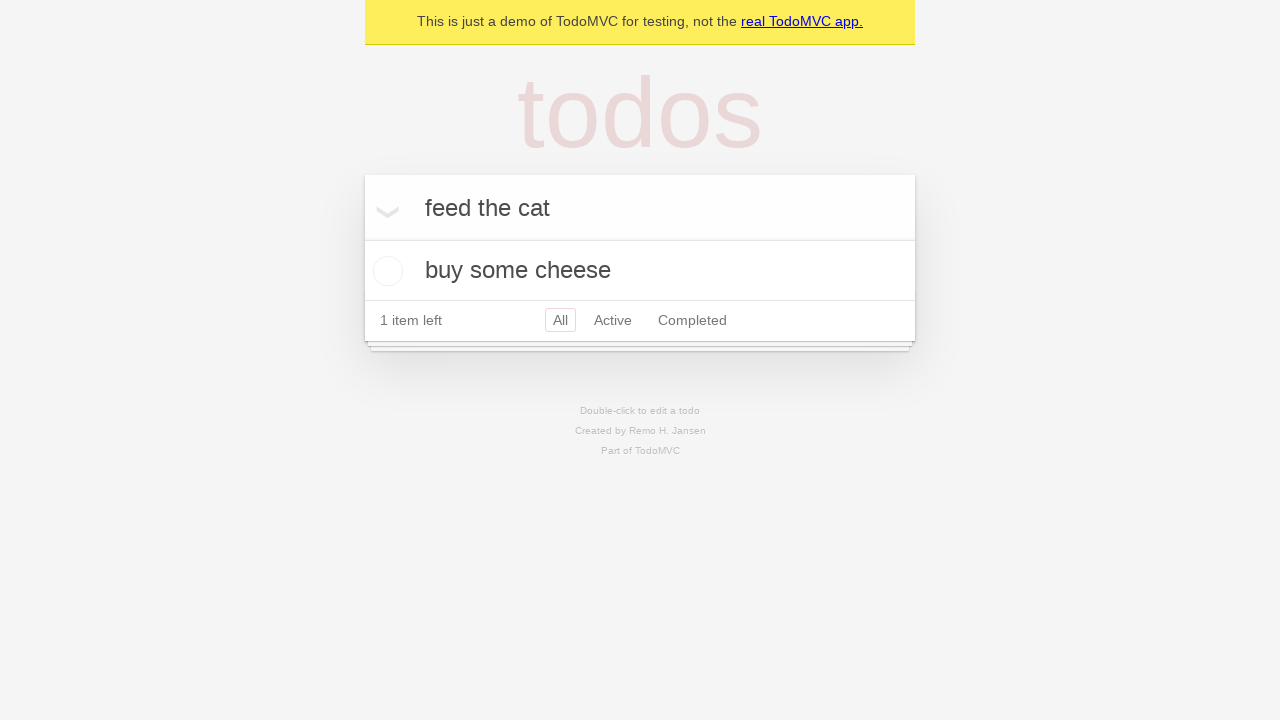

Pressed Enter to create second todo on internal:attr=[placeholder="What needs to be done?"i]
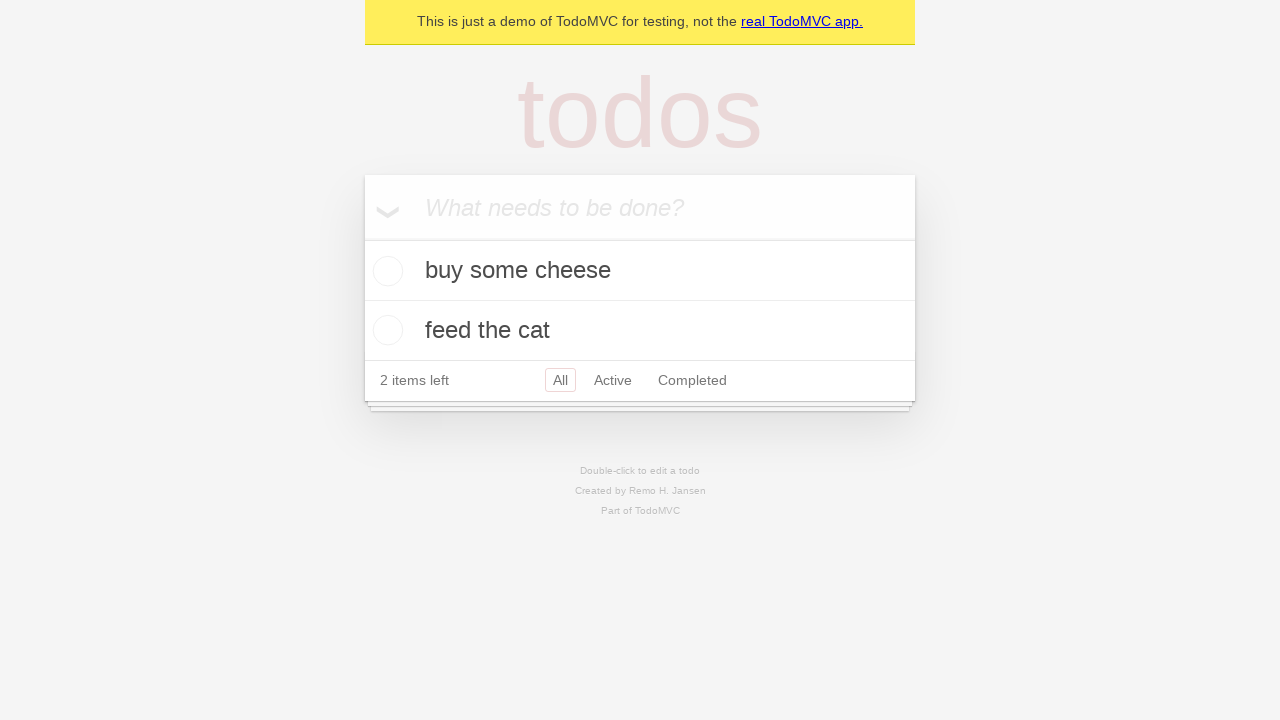

Filled todo input with 'book a doctors appointment' on internal:attr=[placeholder="What needs to be done?"i]
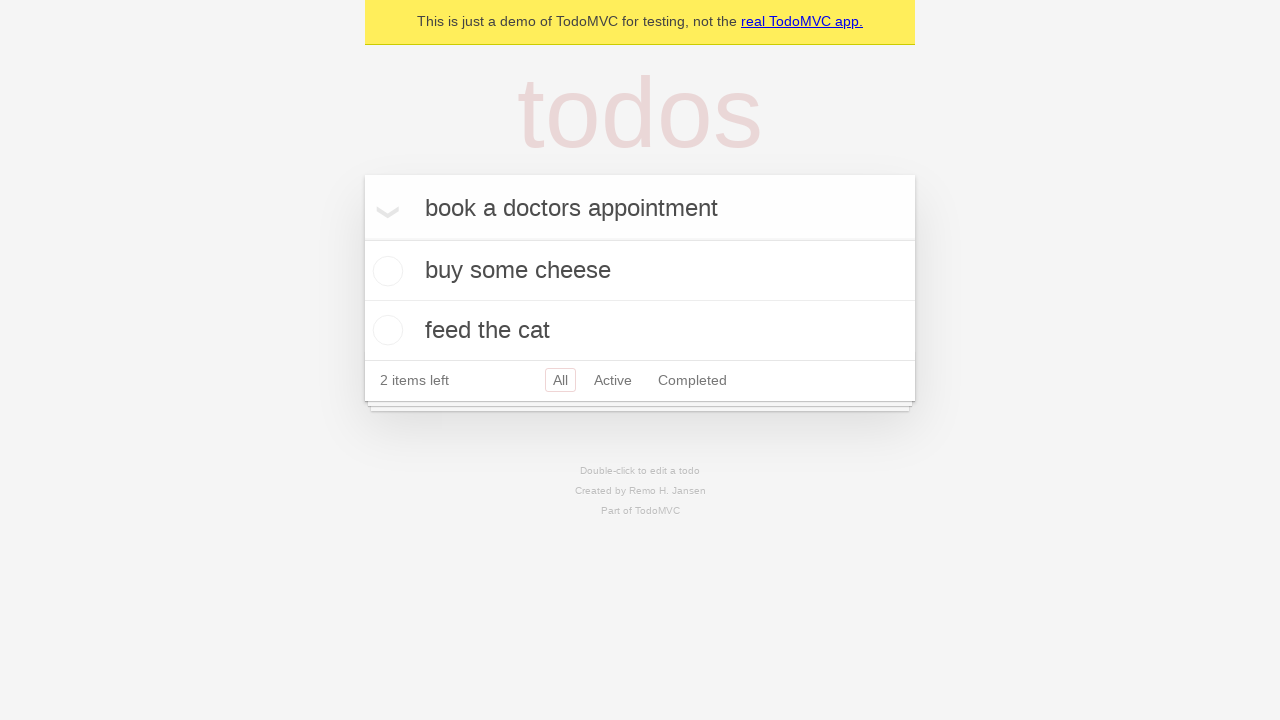

Pressed Enter to create third todo on internal:attr=[placeholder="What needs to be done?"i]
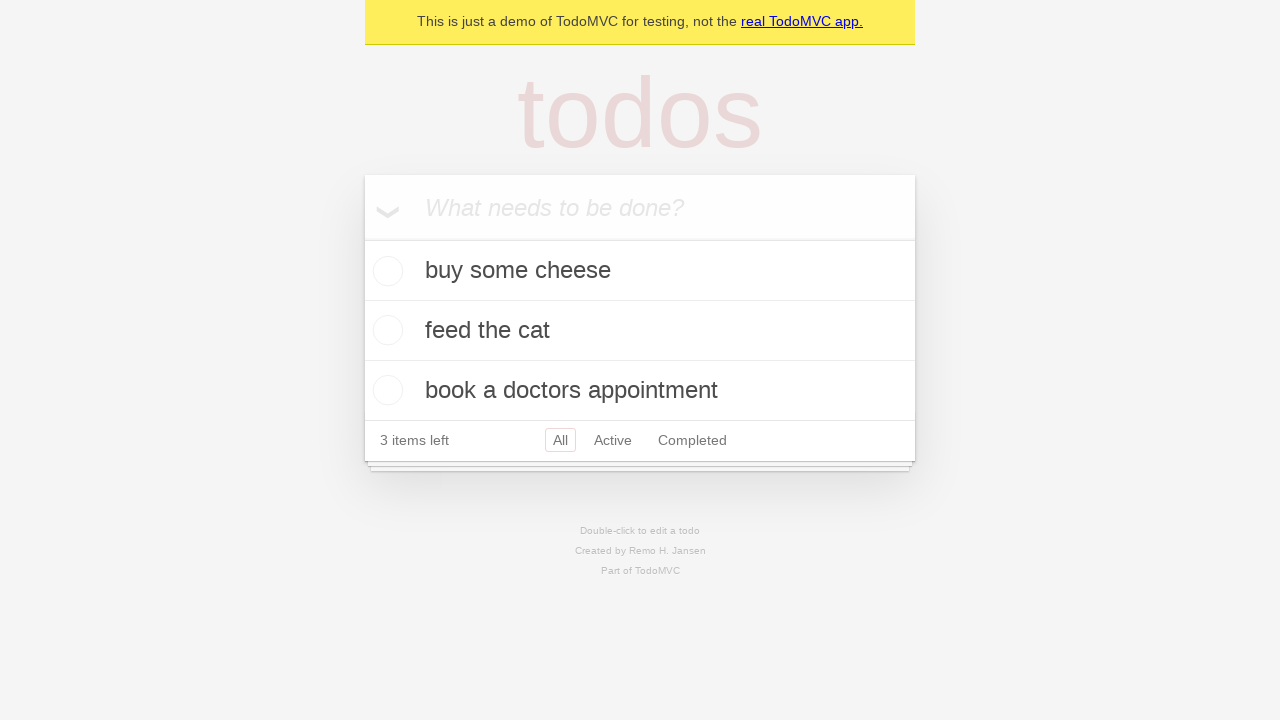

Double-clicked second todo to enter edit mode at (640, 331) on [data-testid='todo-item'] >> nth=1
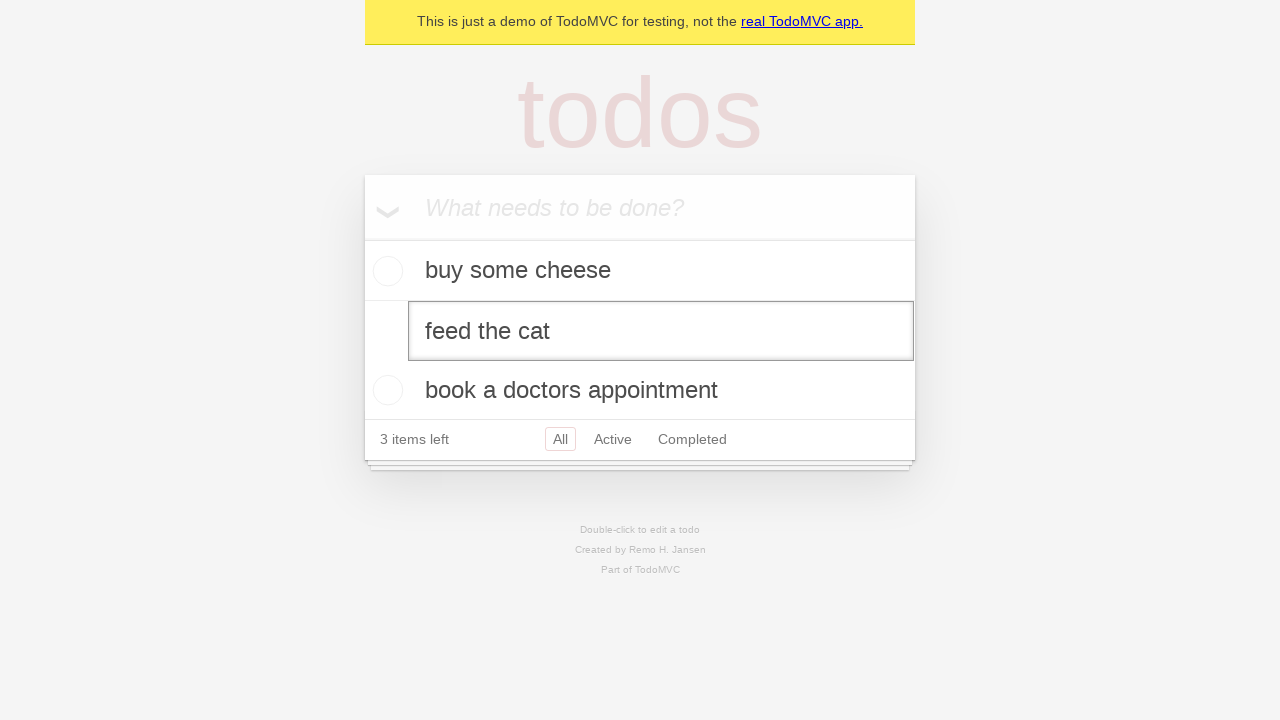

Filled edit textbox with 'buy some sausages' on [data-testid='todo-item'] >> nth=1 >> internal:role=textbox[name="Edit"i]
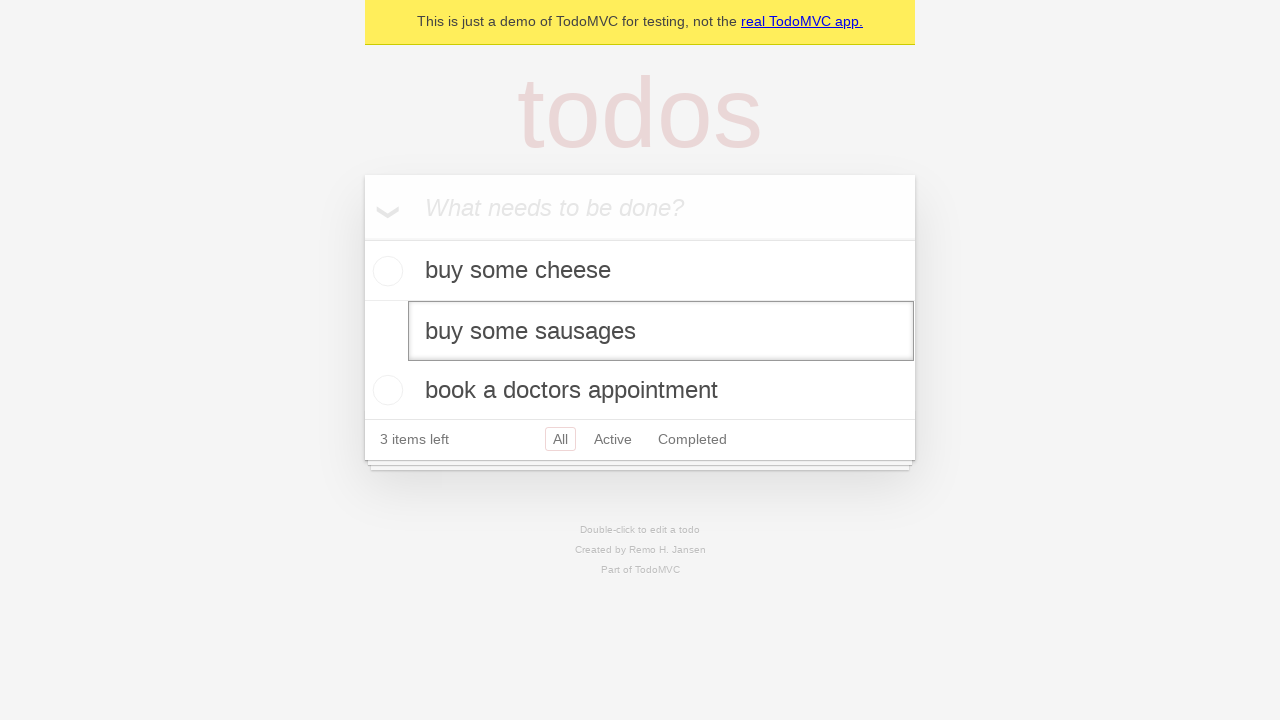

Pressed Escape to cancel edit on [data-testid='todo-item'] >> nth=1 >> internal:role=textbox[name="Edit"i]
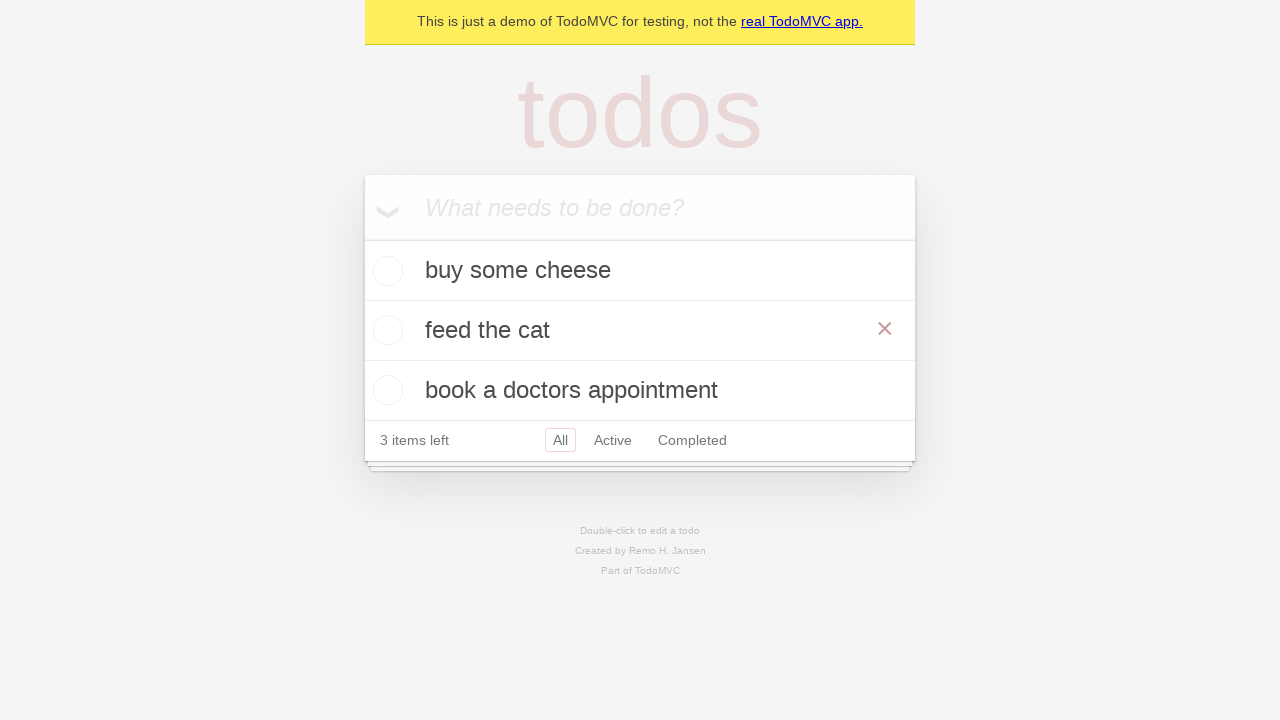

Verified original todo text 'feed the cat' remains after canceling edit
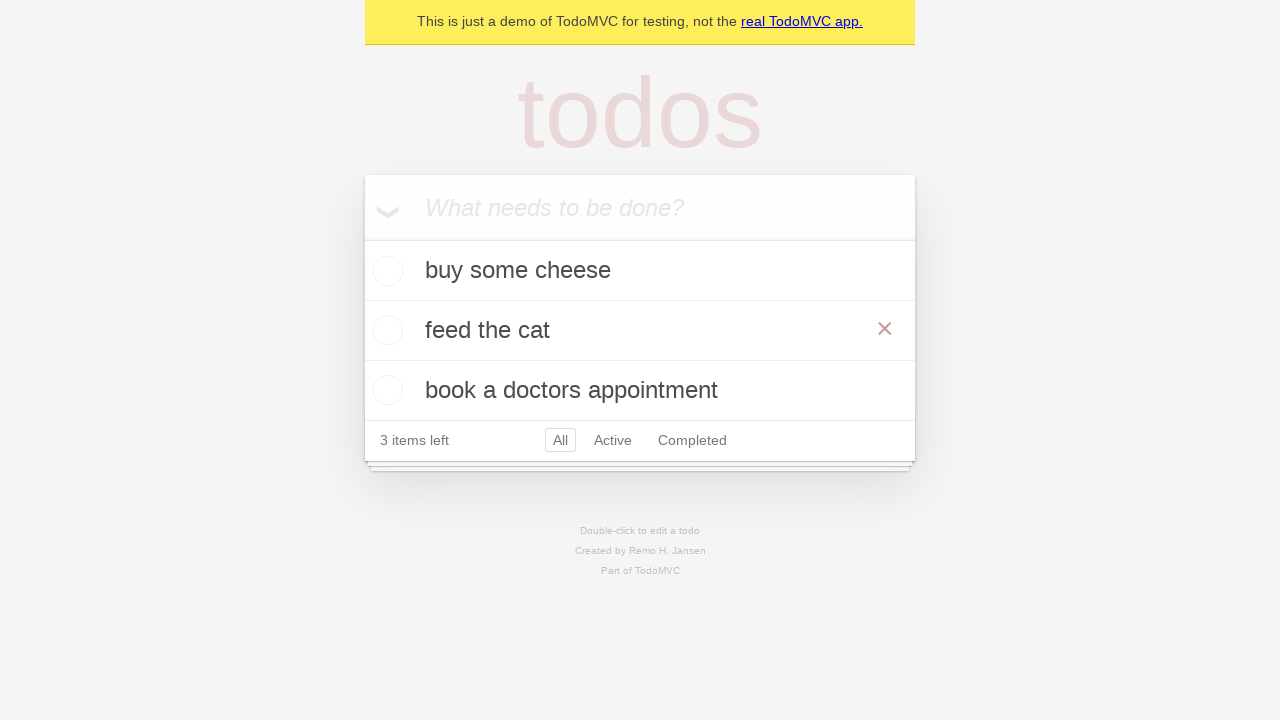

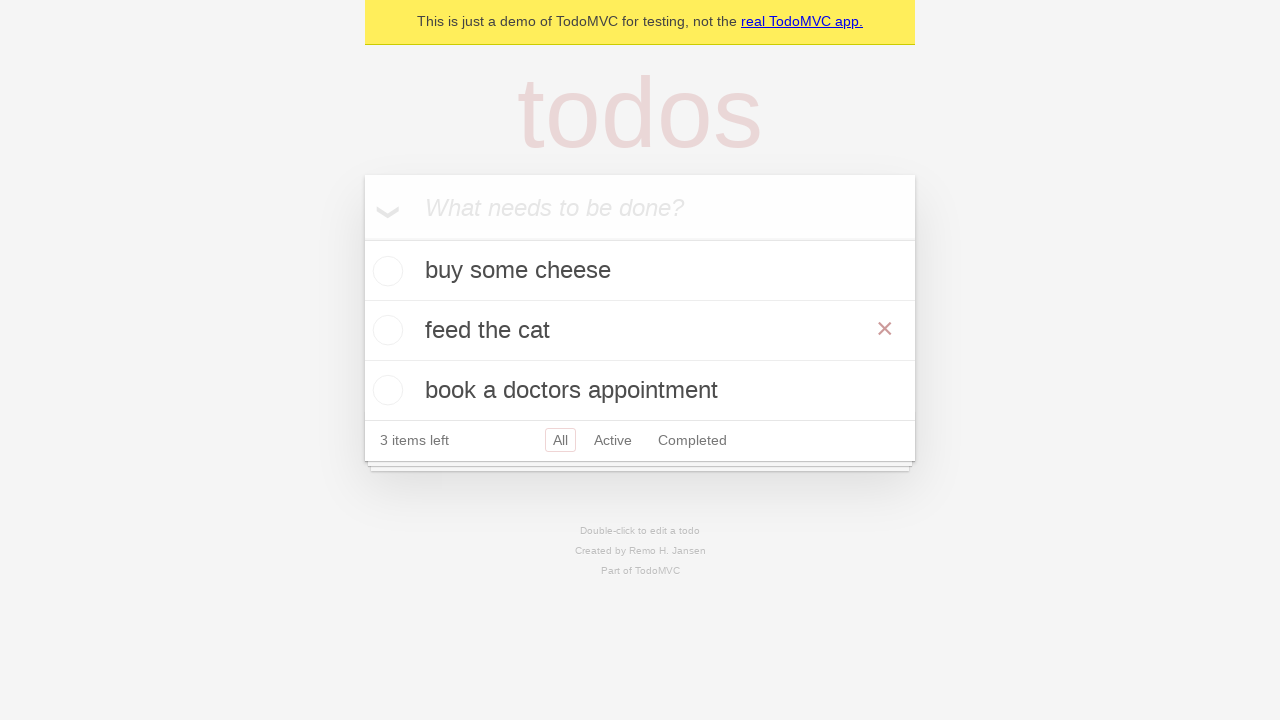